Tests JavaScript alert handling by clicking a button that triggers an alert, accepting the alert, and verifying the success message is displayed.

Starting URL: http://practice.cydeo.com/javascript_alerts

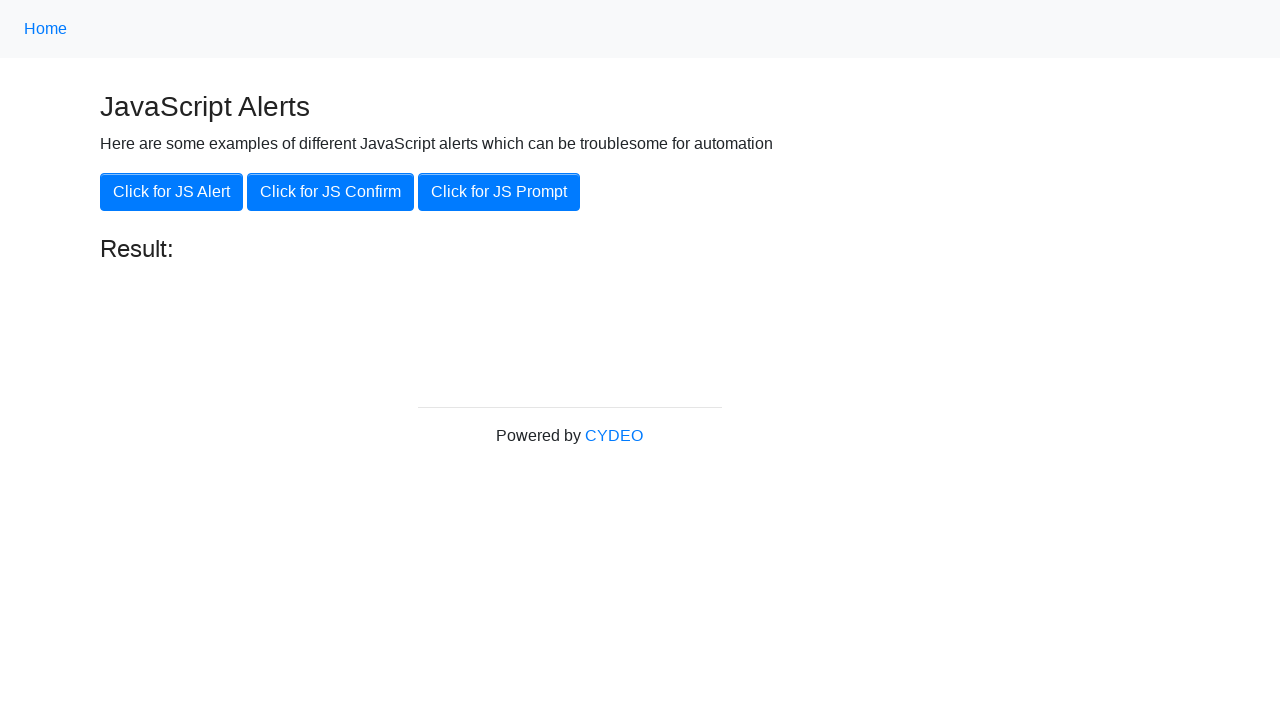

Clicked the 'Click for JS Alert' button at (172, 192) on xpath=//button[@onclick='jsAlert()']
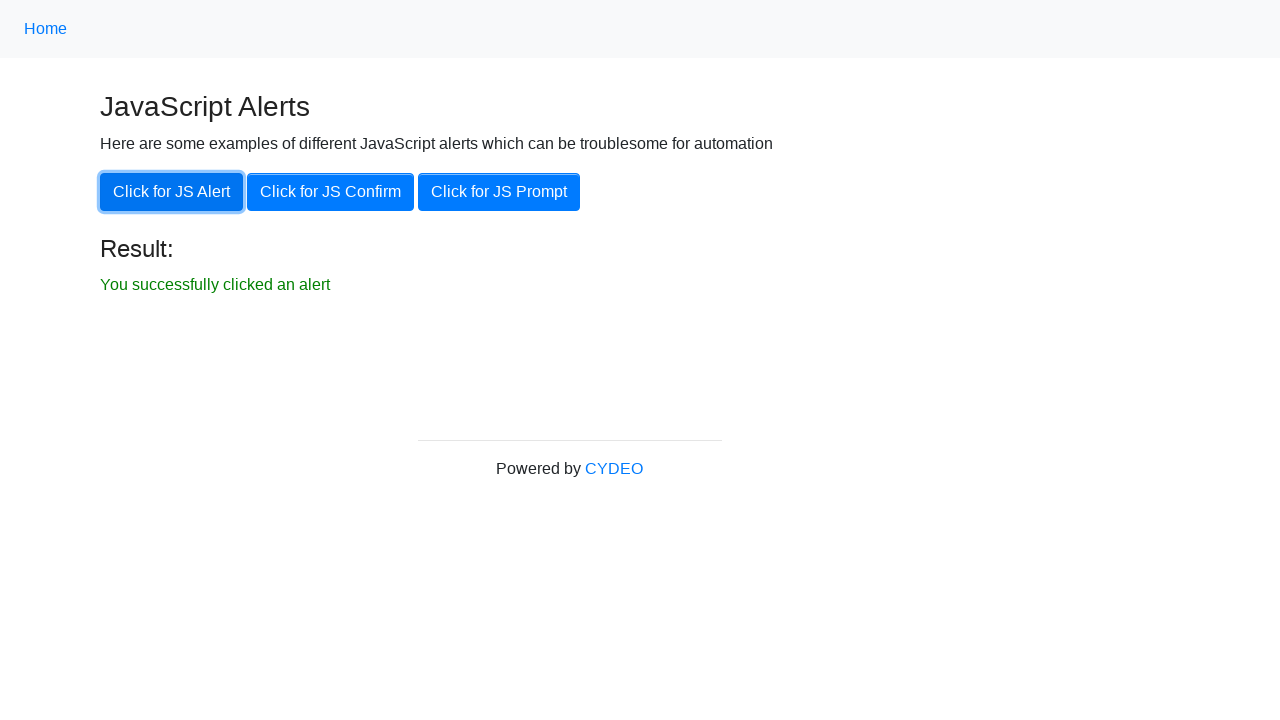

Registered dialog handler to accept alerts
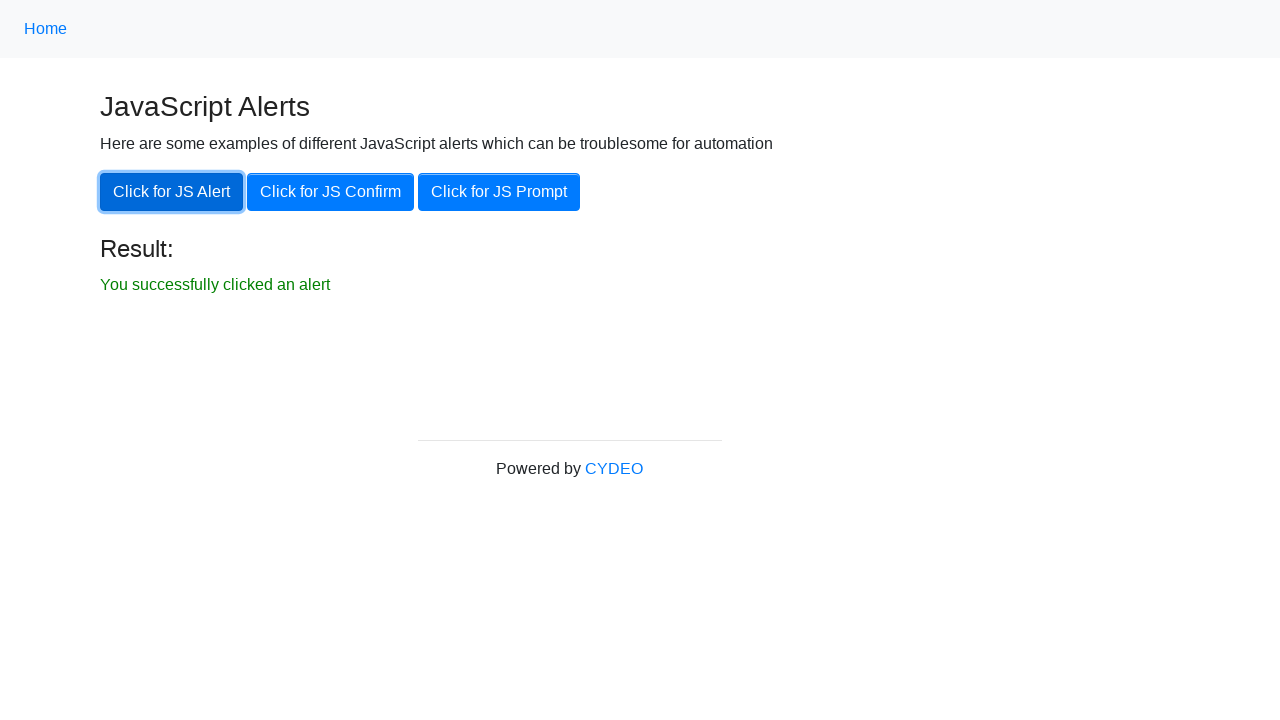

Registered once handler for the next dialog
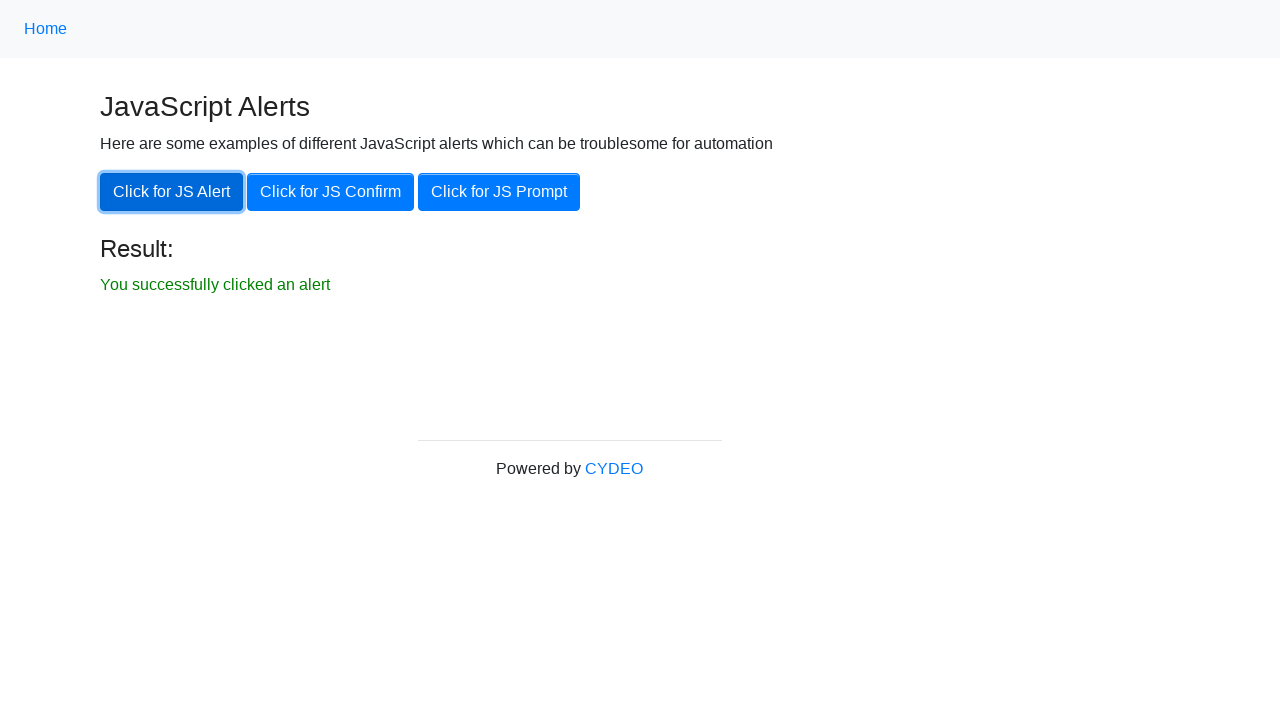

Clicked button to trigger the JavaScript alert at (172, 192) on xpath=//button[@onclick='jsAlert()']
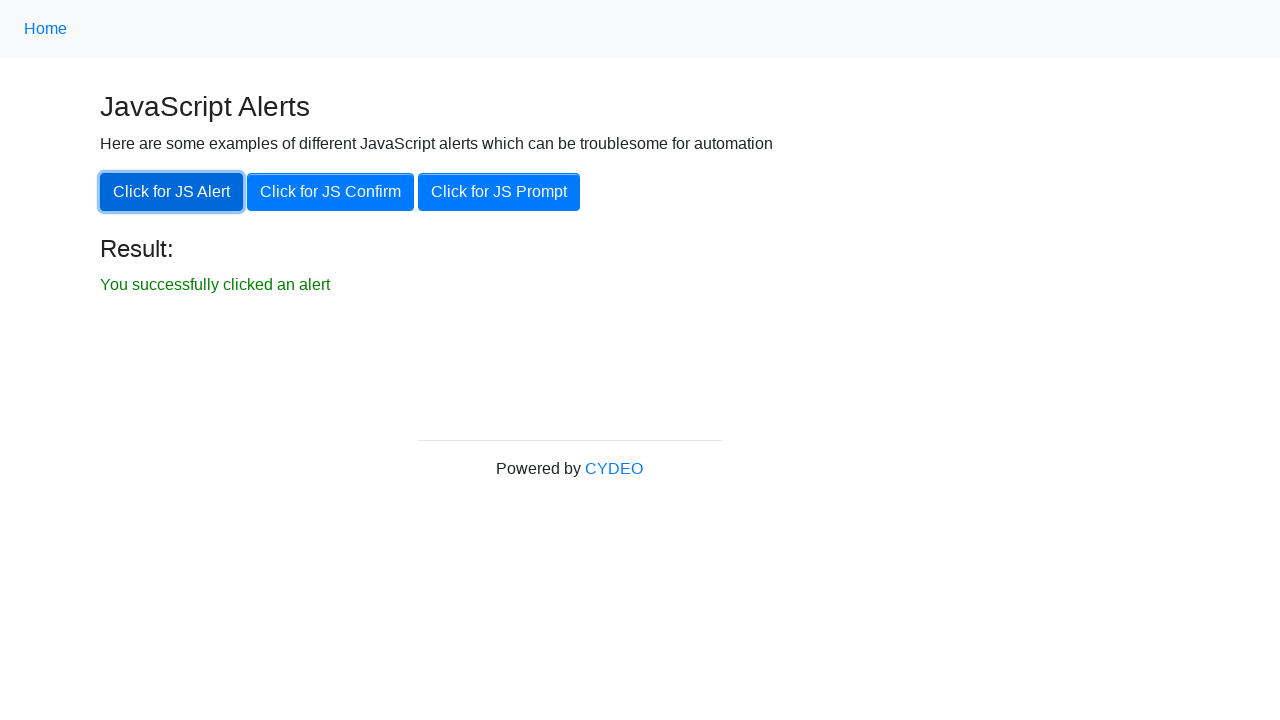

Success message element loaded
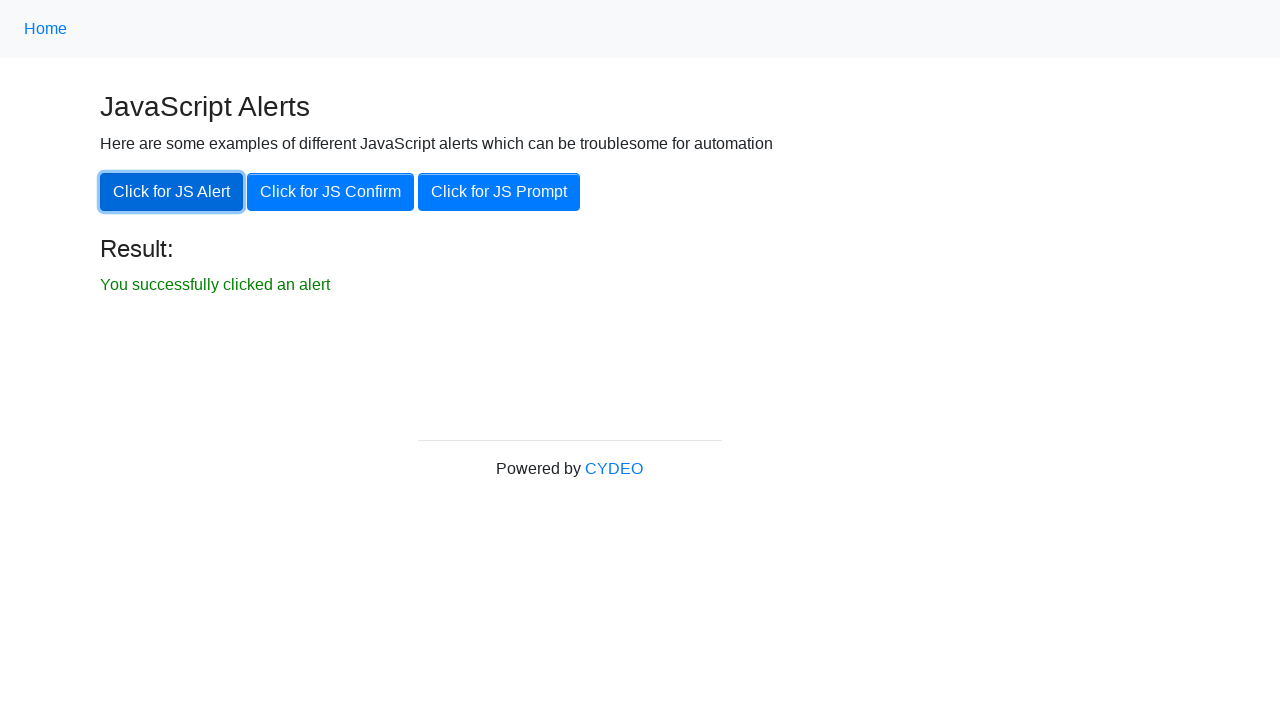

Located the result text element
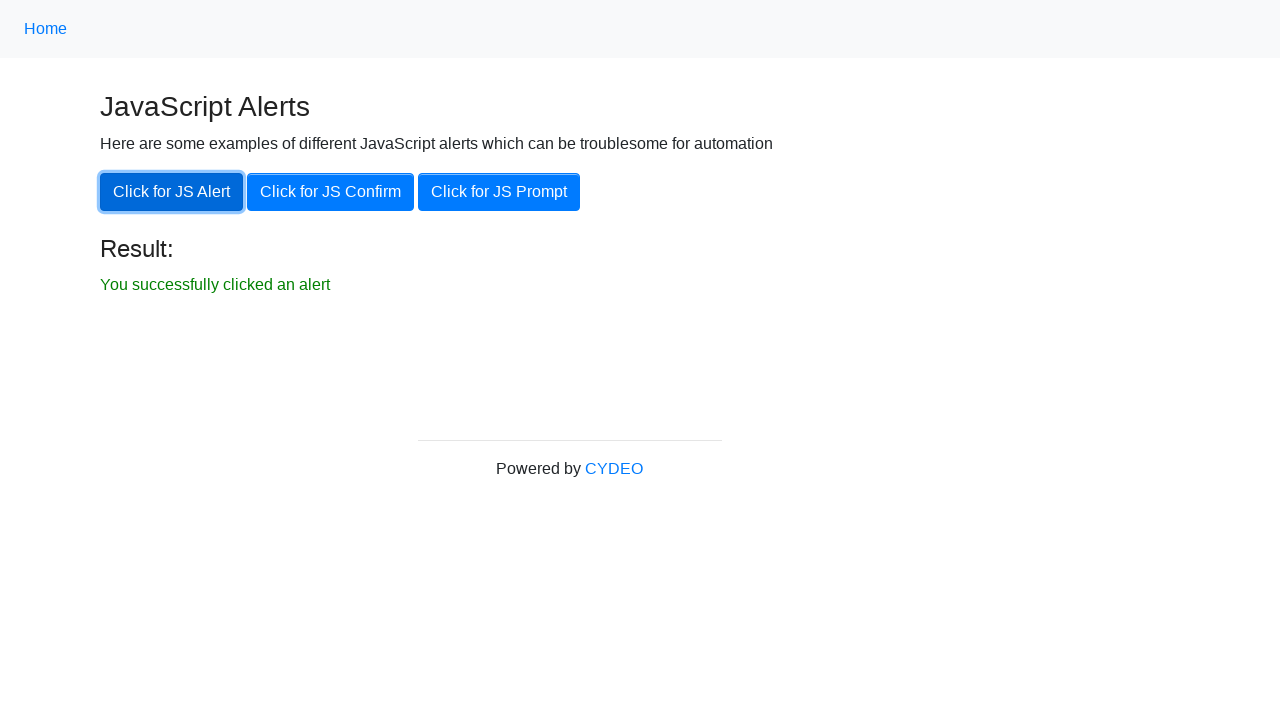

Verified success message: 'You successfully clicked an alert'
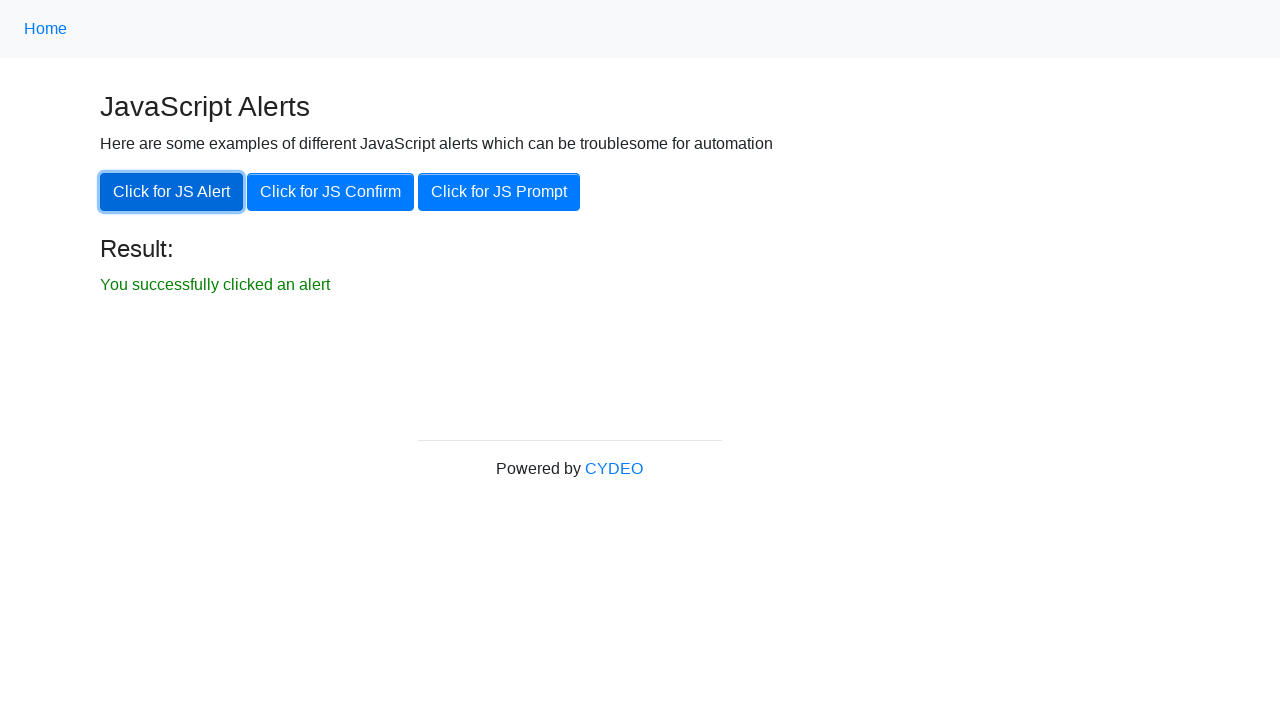

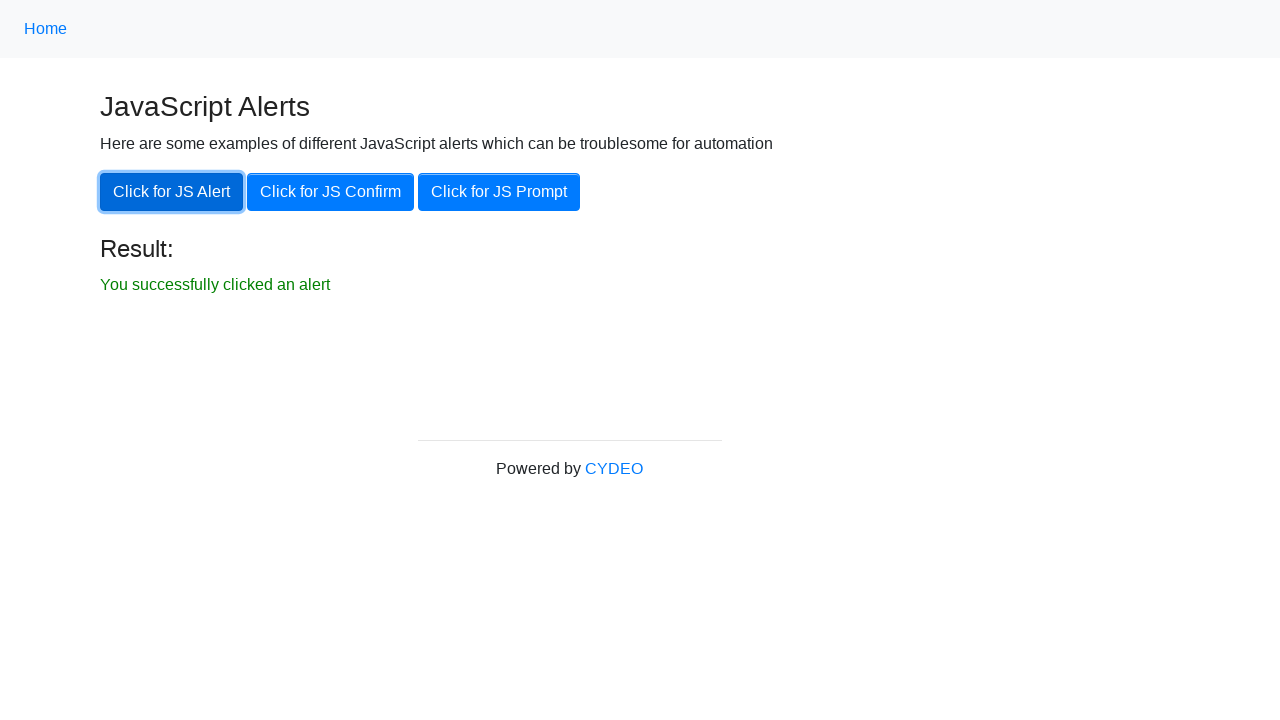